Navigates to the Demoblaze e-commerce demo site and clicks on a Samsung Galaxy S6 product link to view its details page.

Starting URL: https://demoblaze.com/

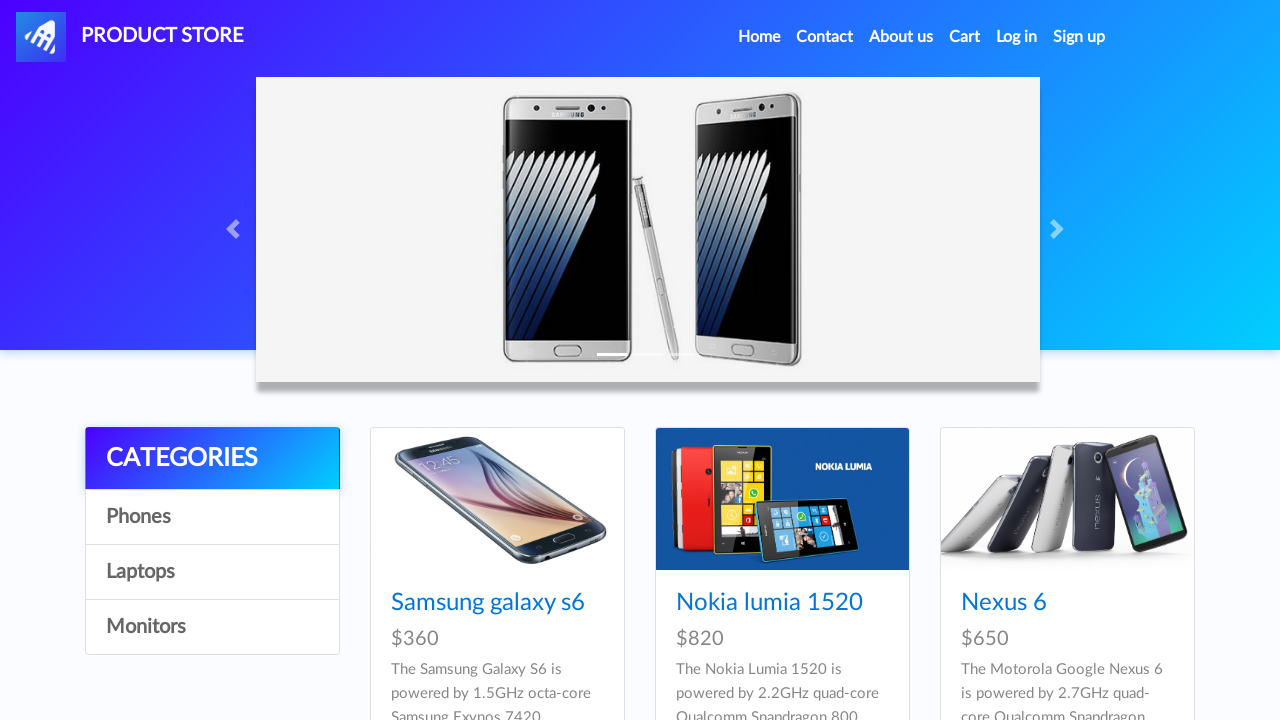

Waited for Samsung Galaxy S6 product link to load
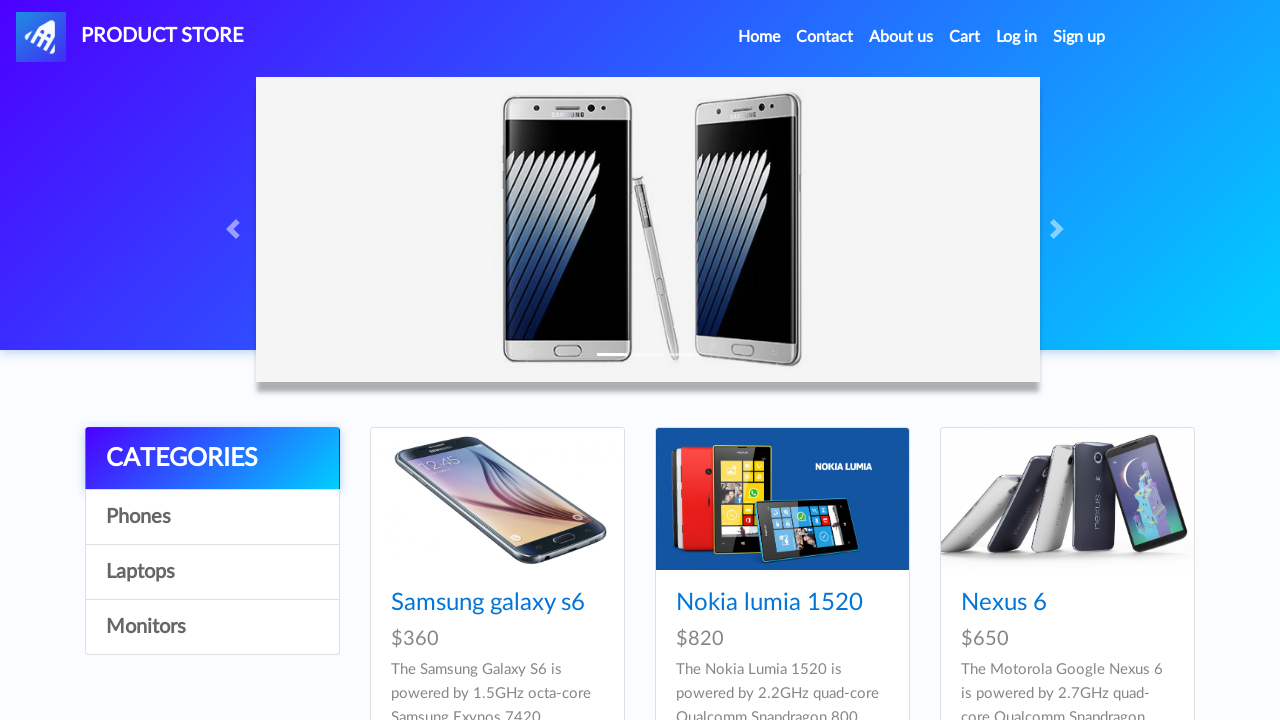

Clicked on Samsung Galaxy S6 product link at (488, 603) on a:has-text('Samsung galaxy s6')
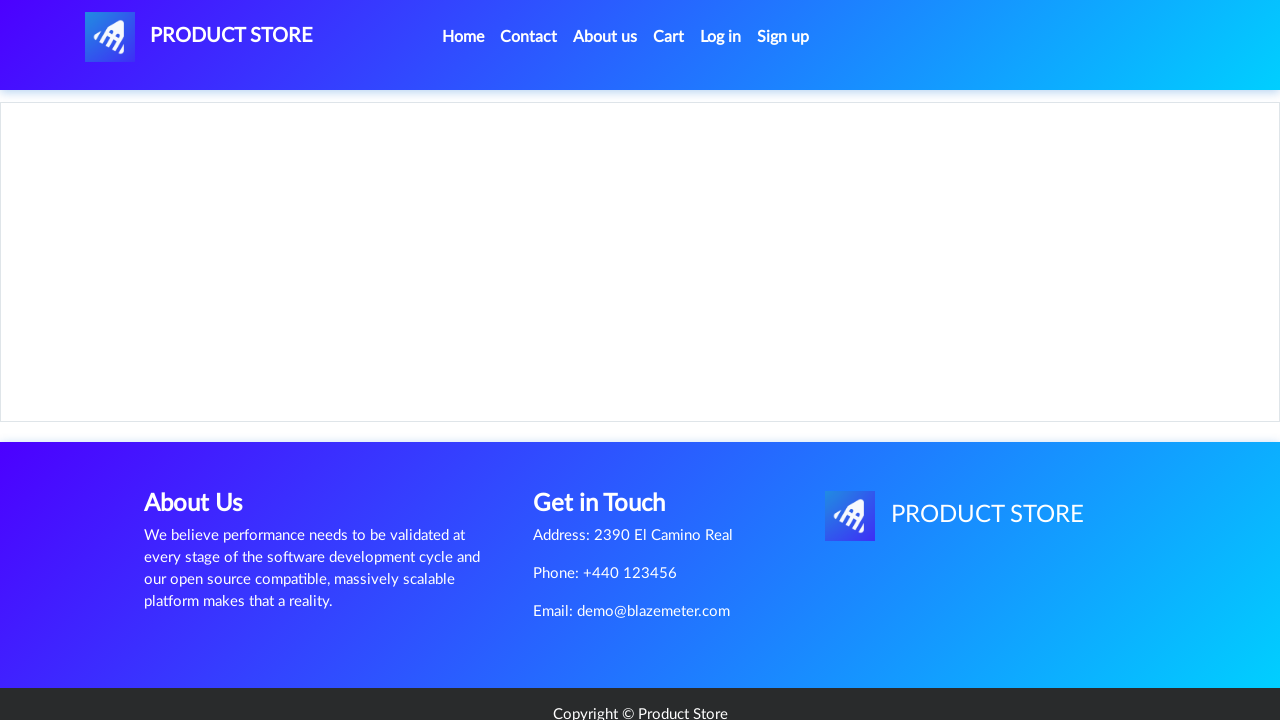

Waited for product details page to load
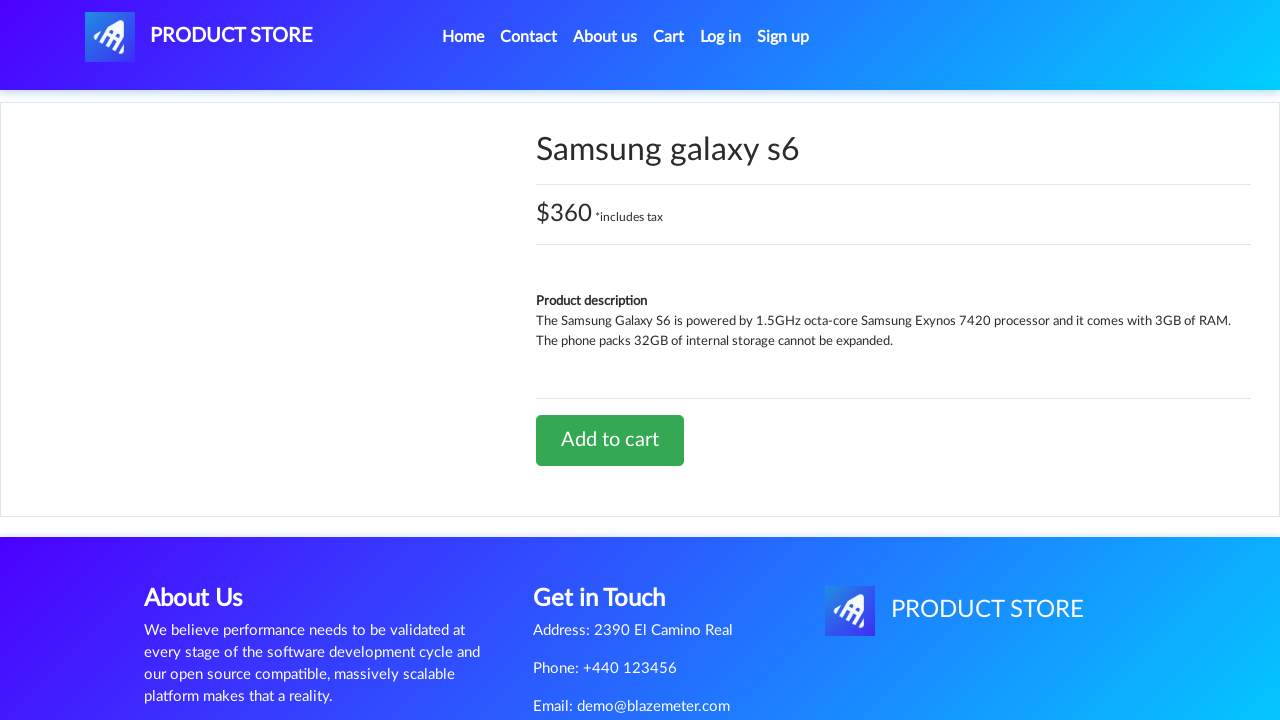

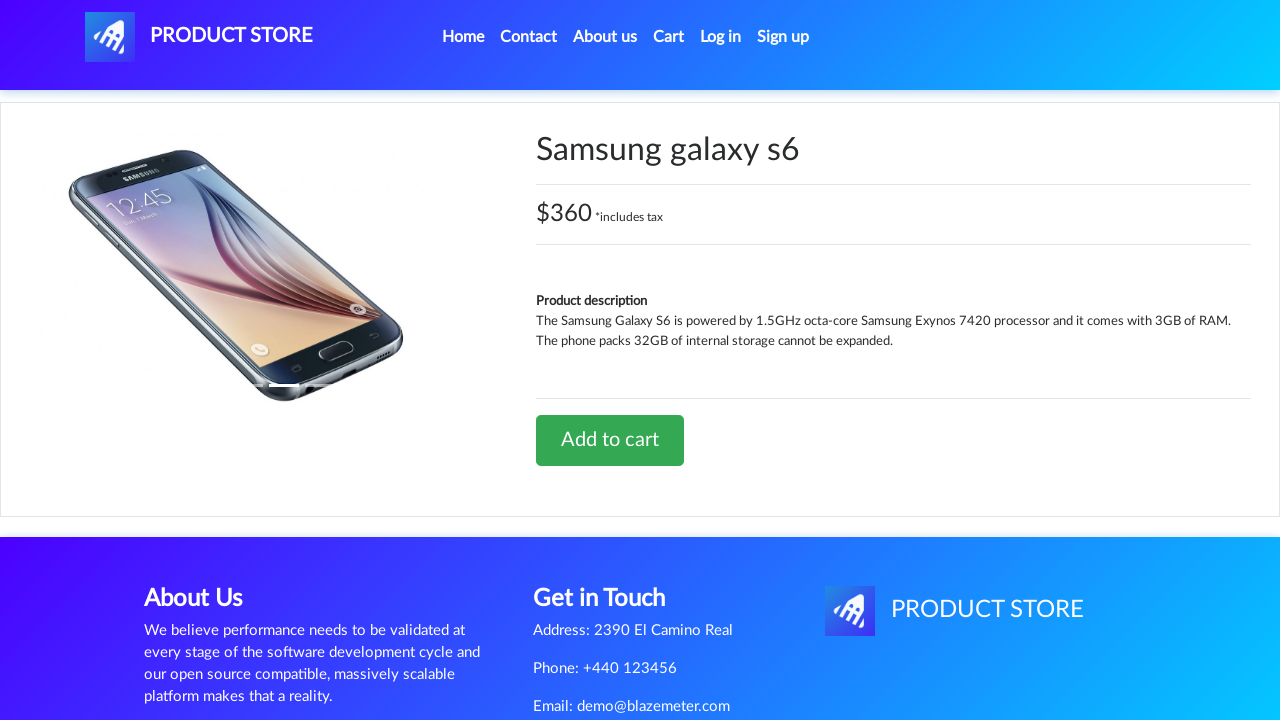